Loads the Way2Automation demo page and maximizes the browser window

Starting URL: http://www.way2automation.com/demo.html

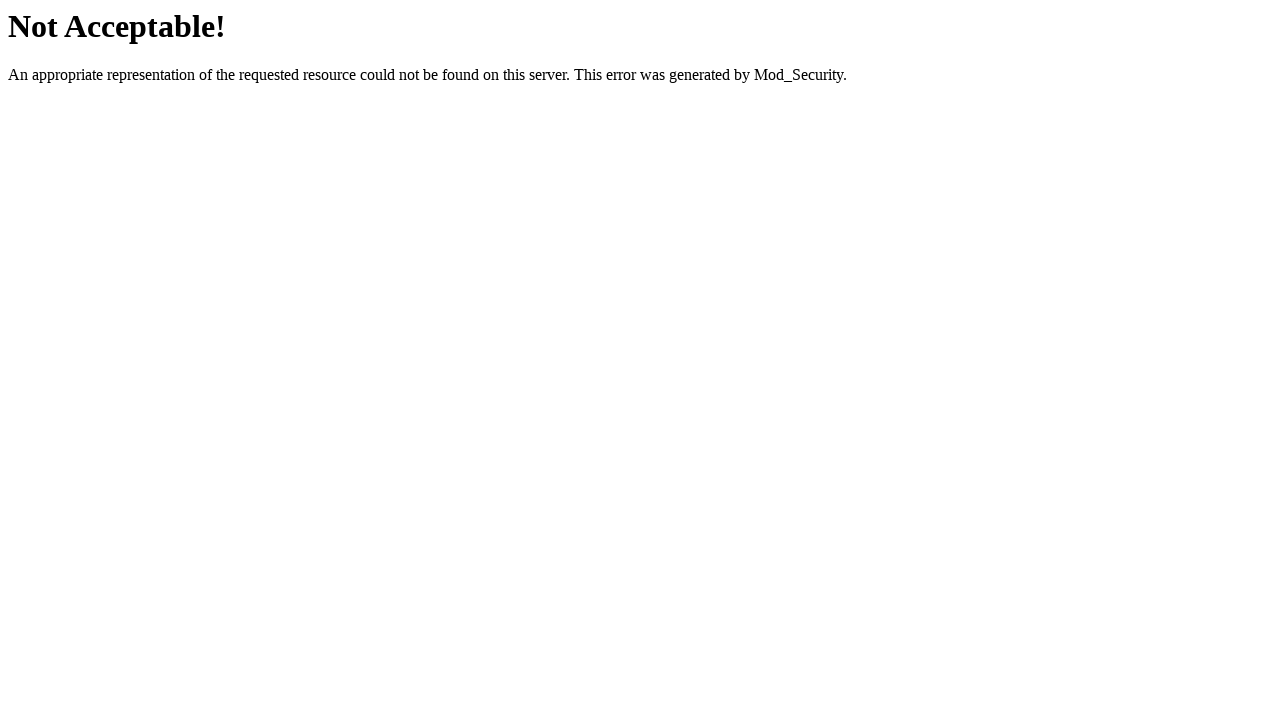

Way2Automation demo page loaded and DOM content ready
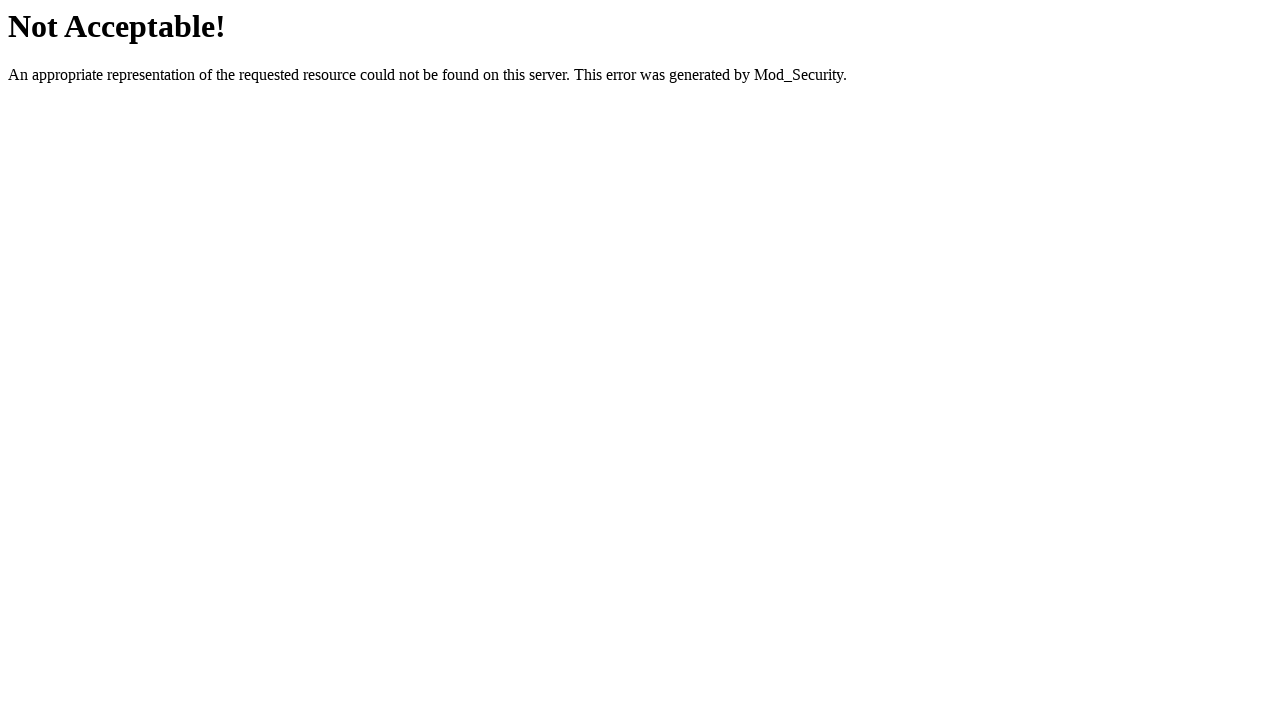

Browser window maximized to 1920x1080
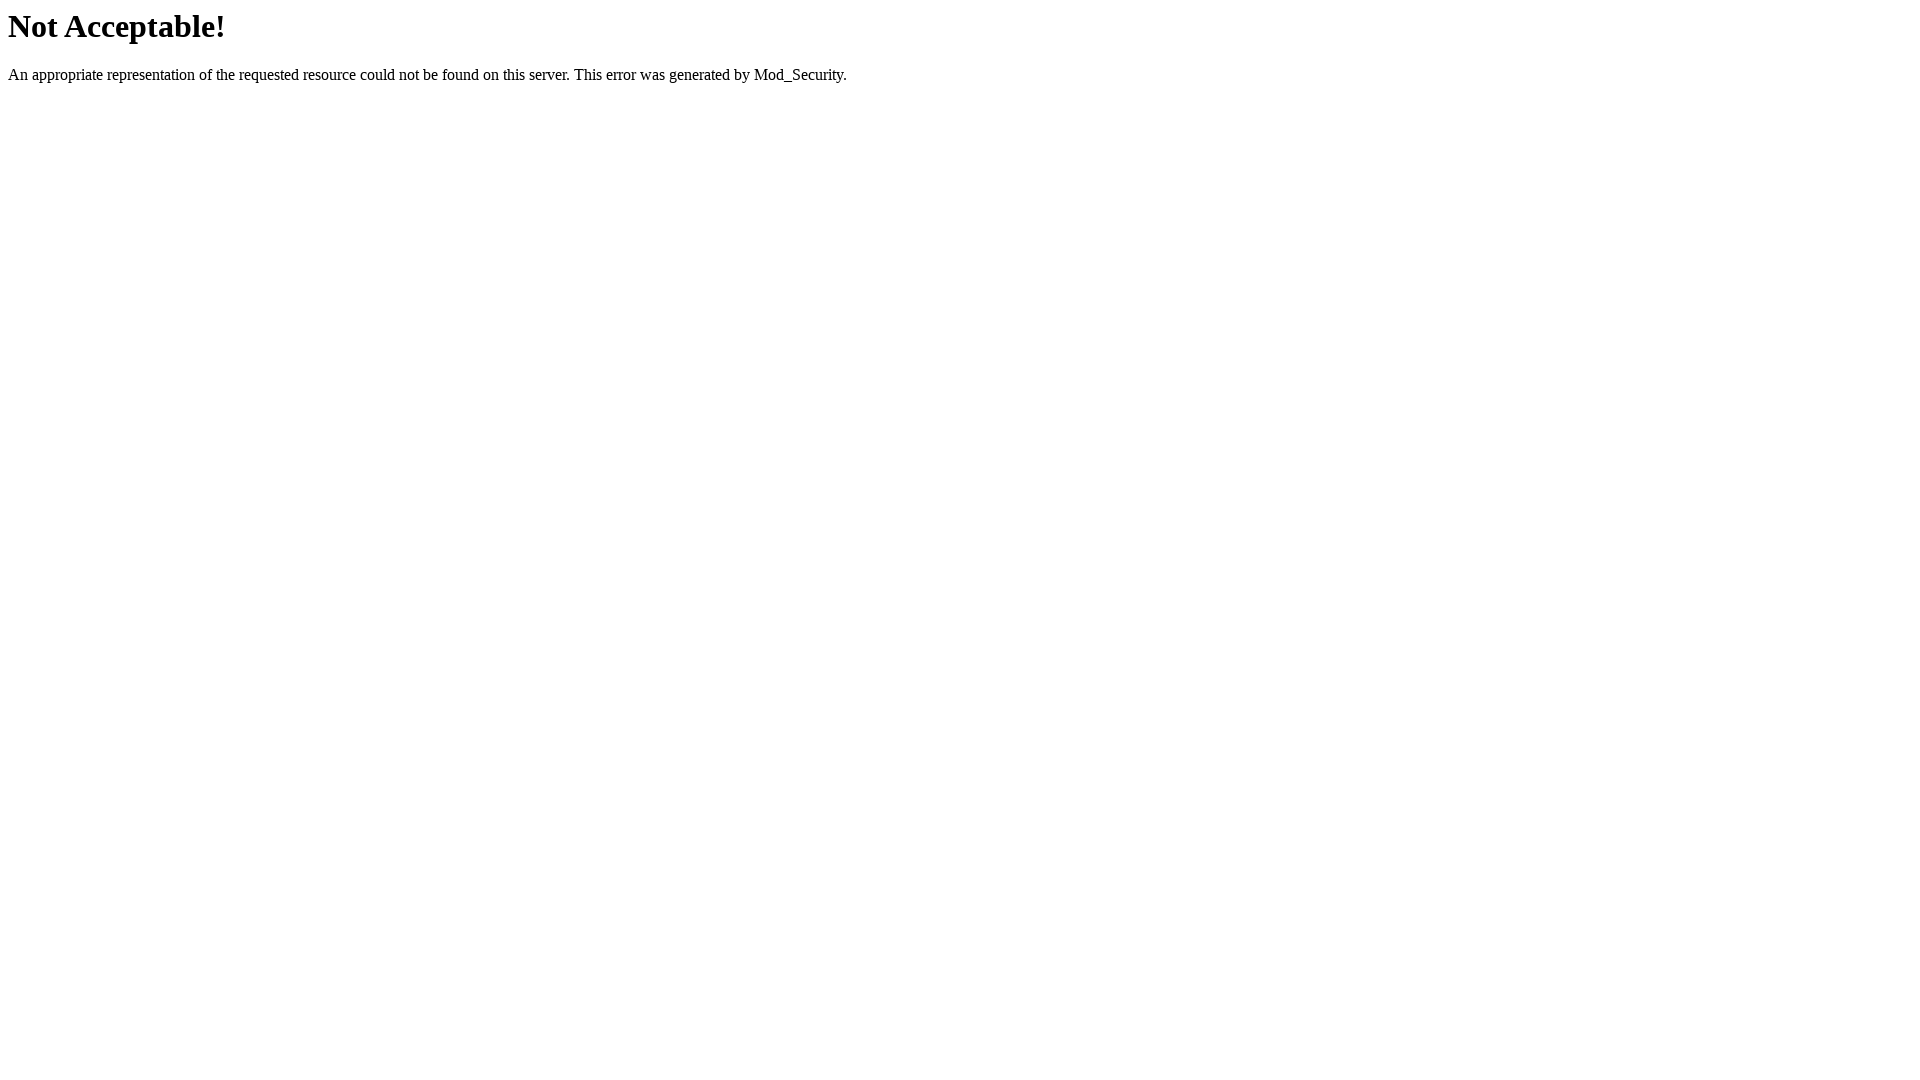

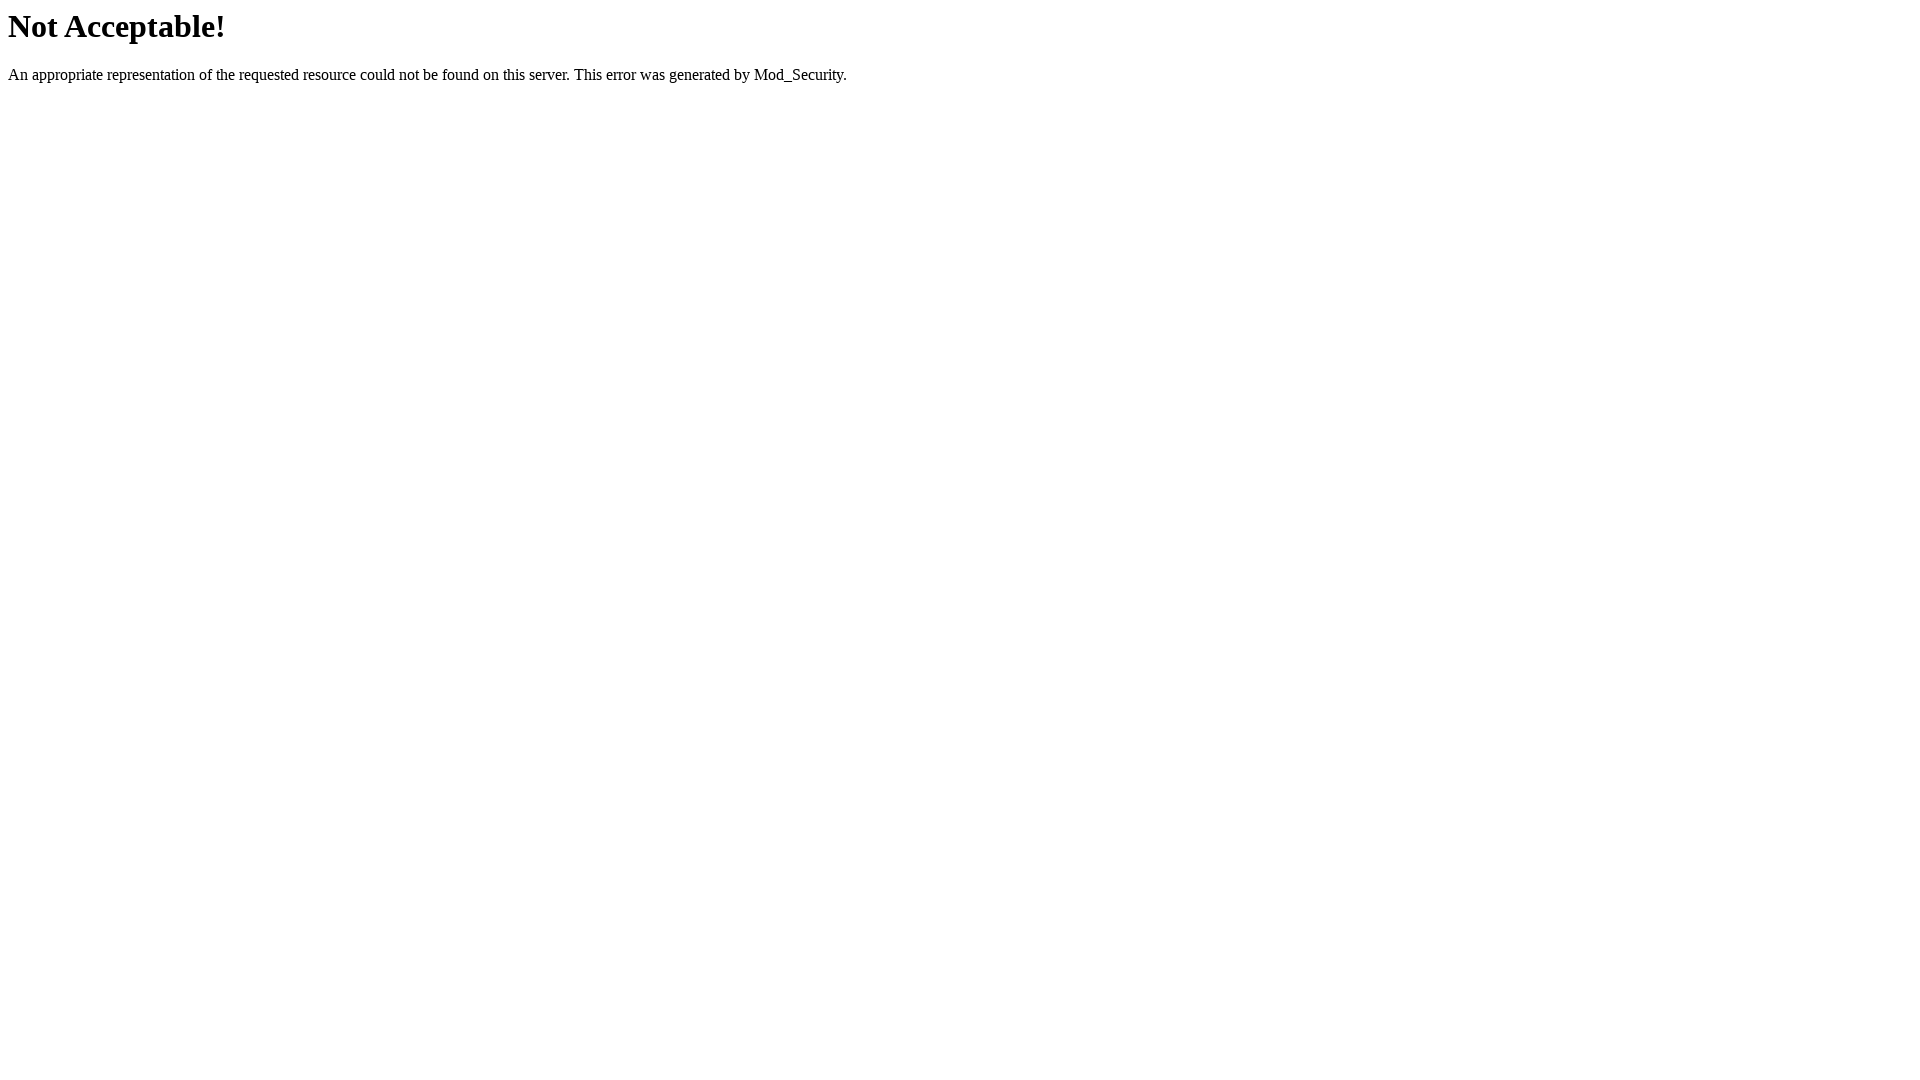